Tests show/hide functionality of a textbox by clicking hide and show buttons

Starting URL: https://www.rahulshettyacademy.com/AutomationPractice/

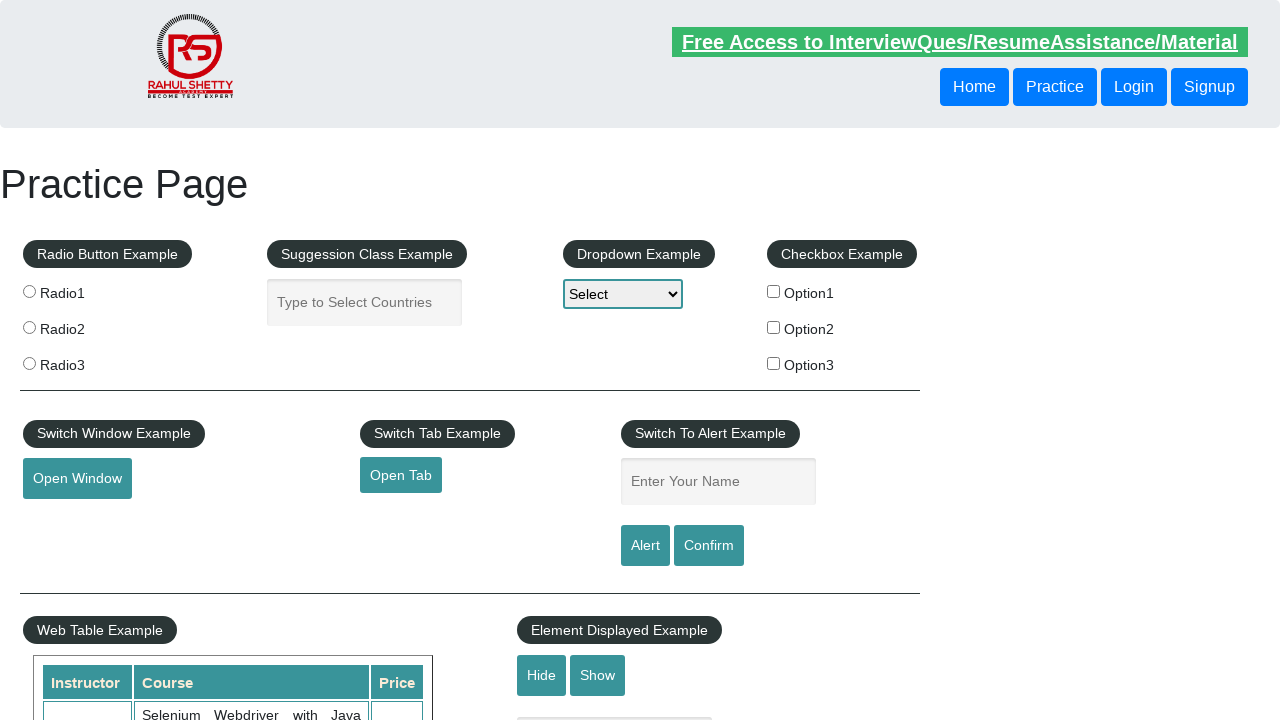

Verified textbox is initially visible
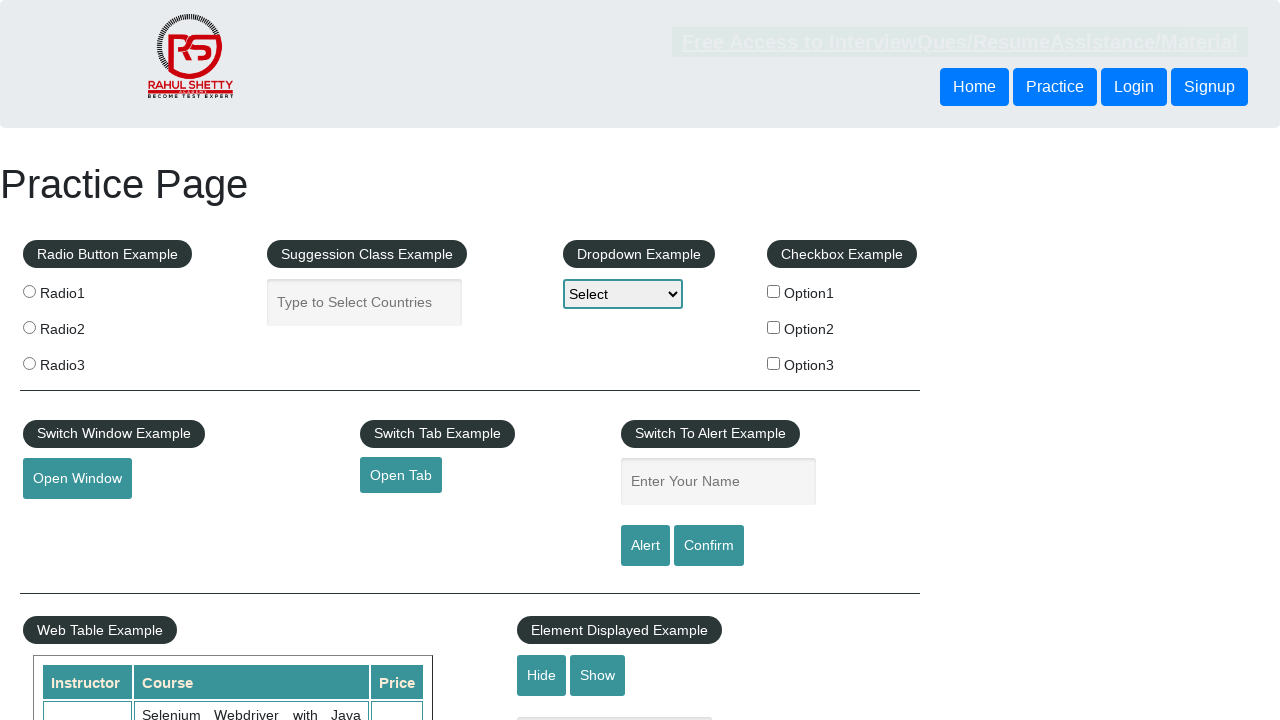

Clicked hide button to hide textbox at (542, 675) on #hide-textbox
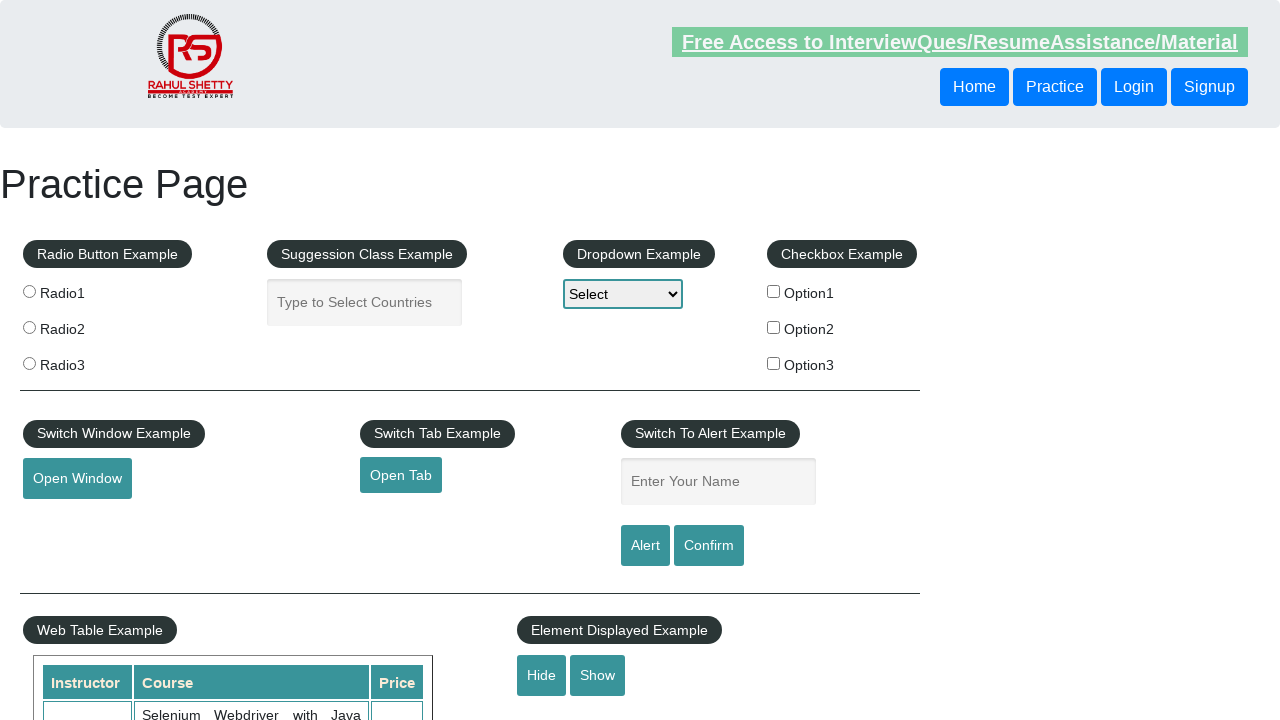

Verified textbox is now hidden
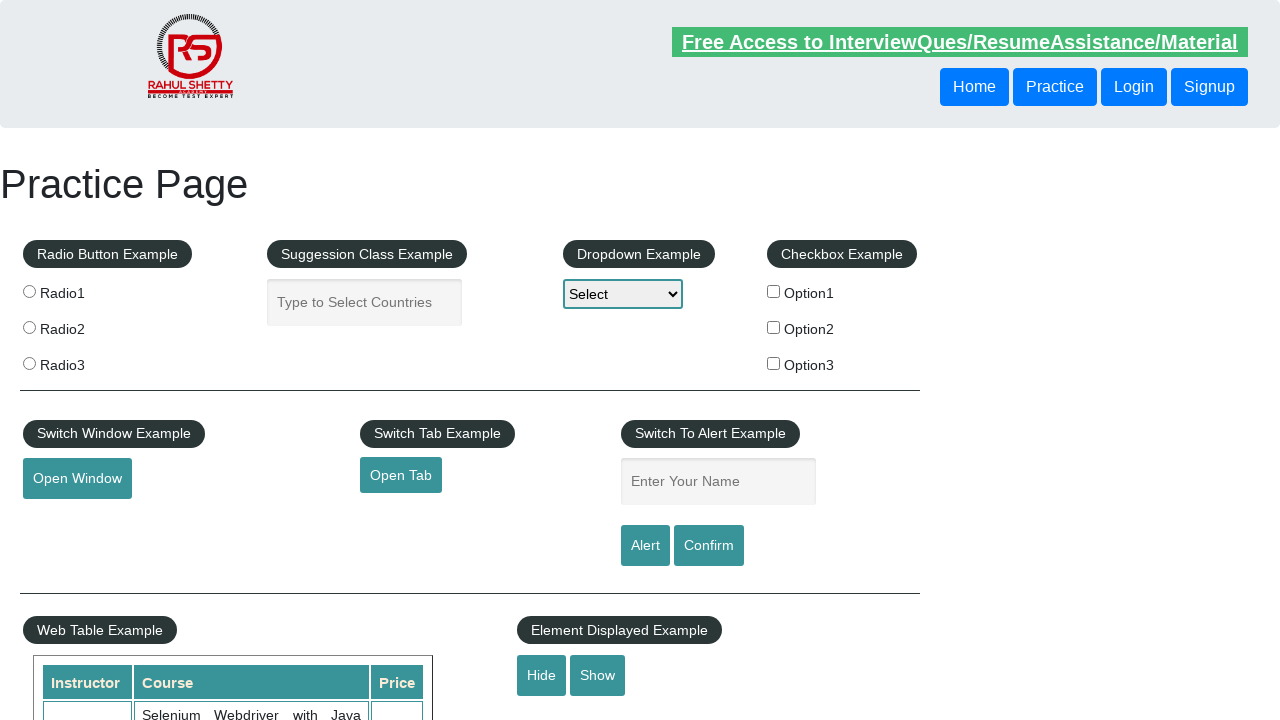

Clicked show button to display textbox at (598, 675) on #show-textbox
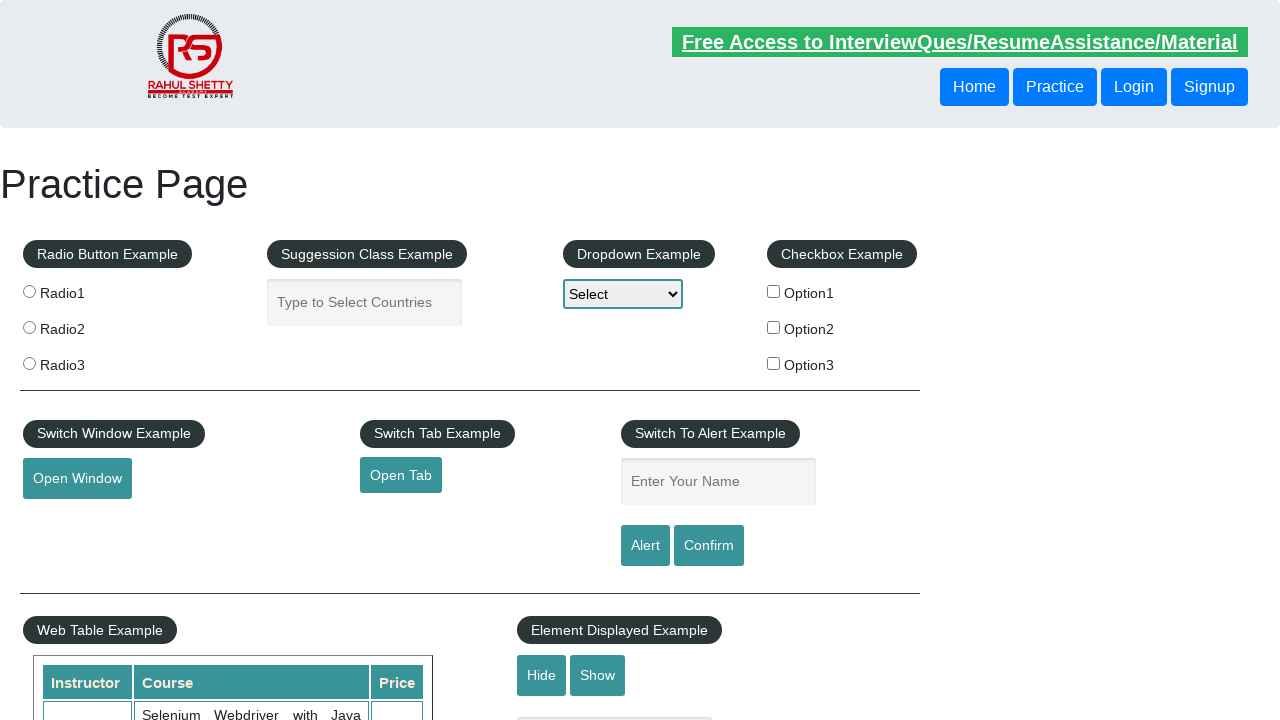

Verified textbox is visible again
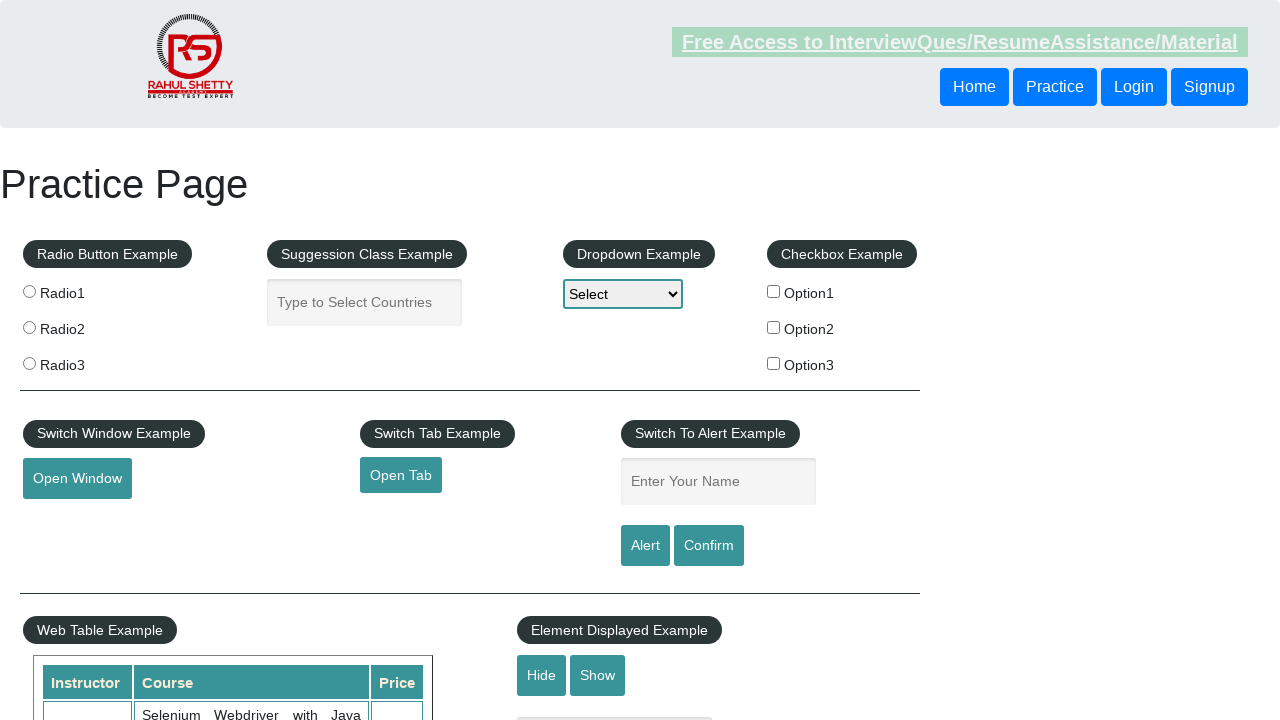

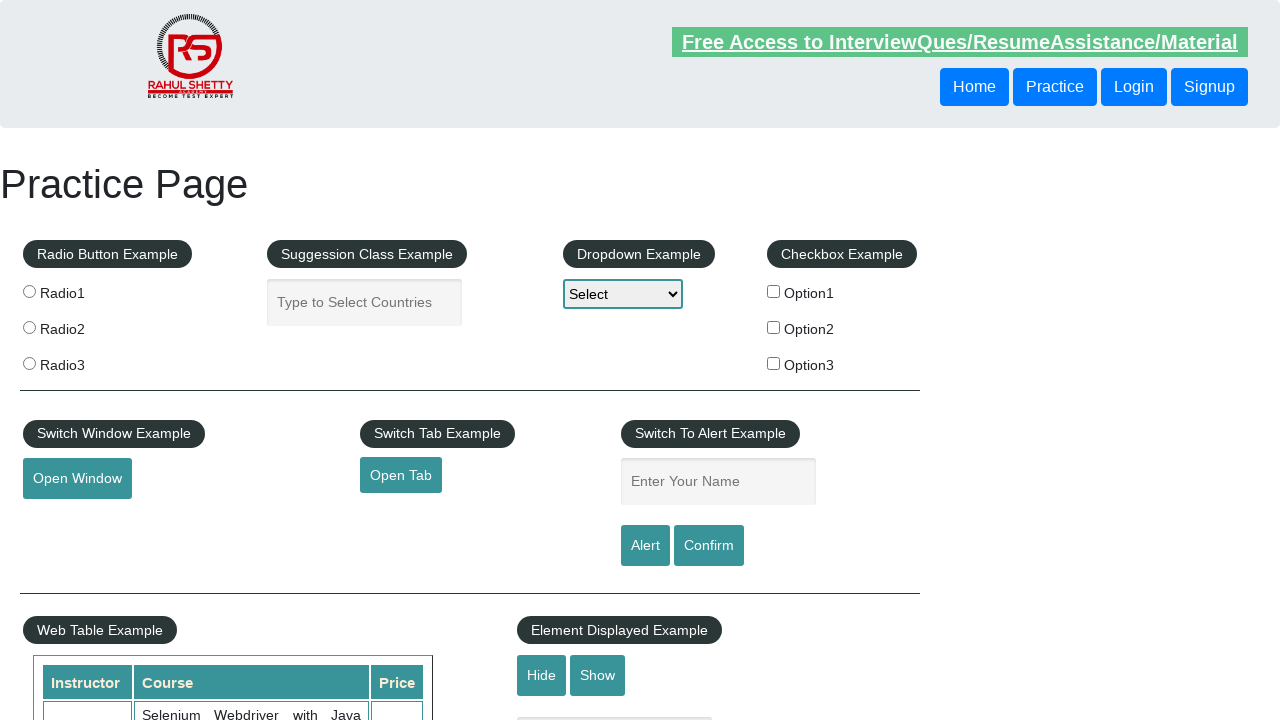